Tests single select dropdown functionality on a registration form by selecting an option from the Skills dropdown

Starting URL: http://demo.automationtesting.in/Register.html

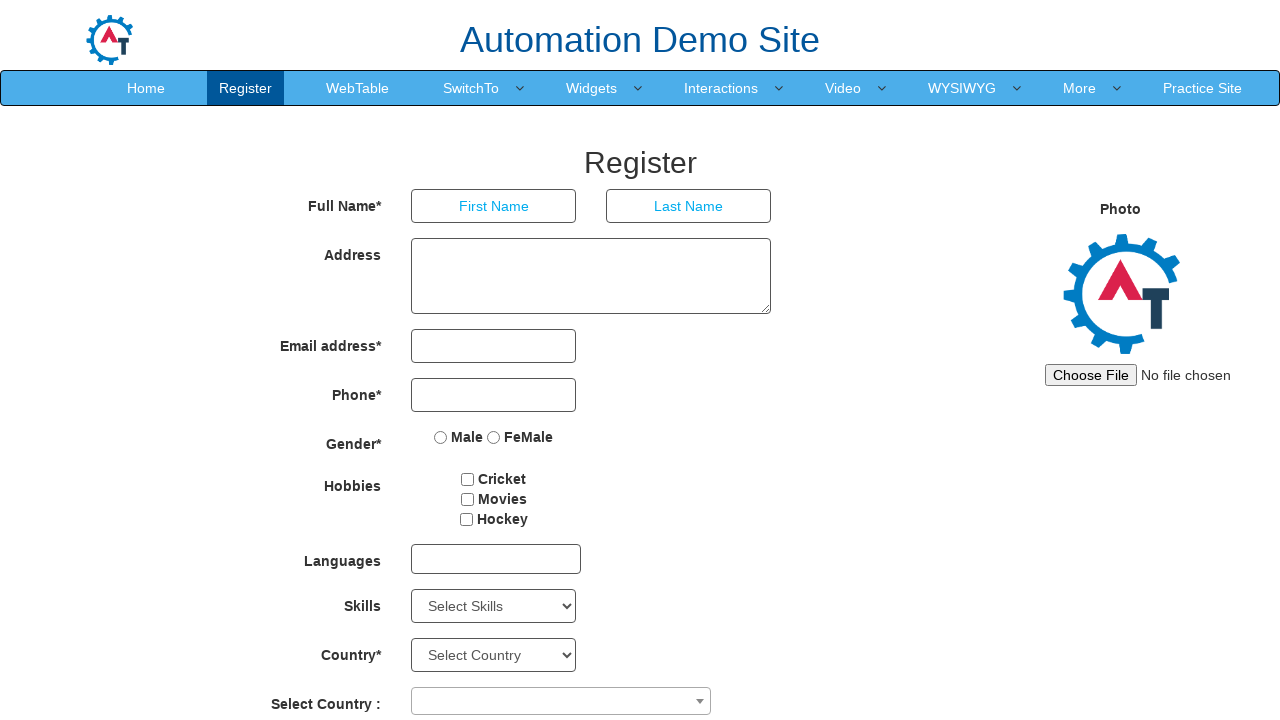

Navigated to registration form page
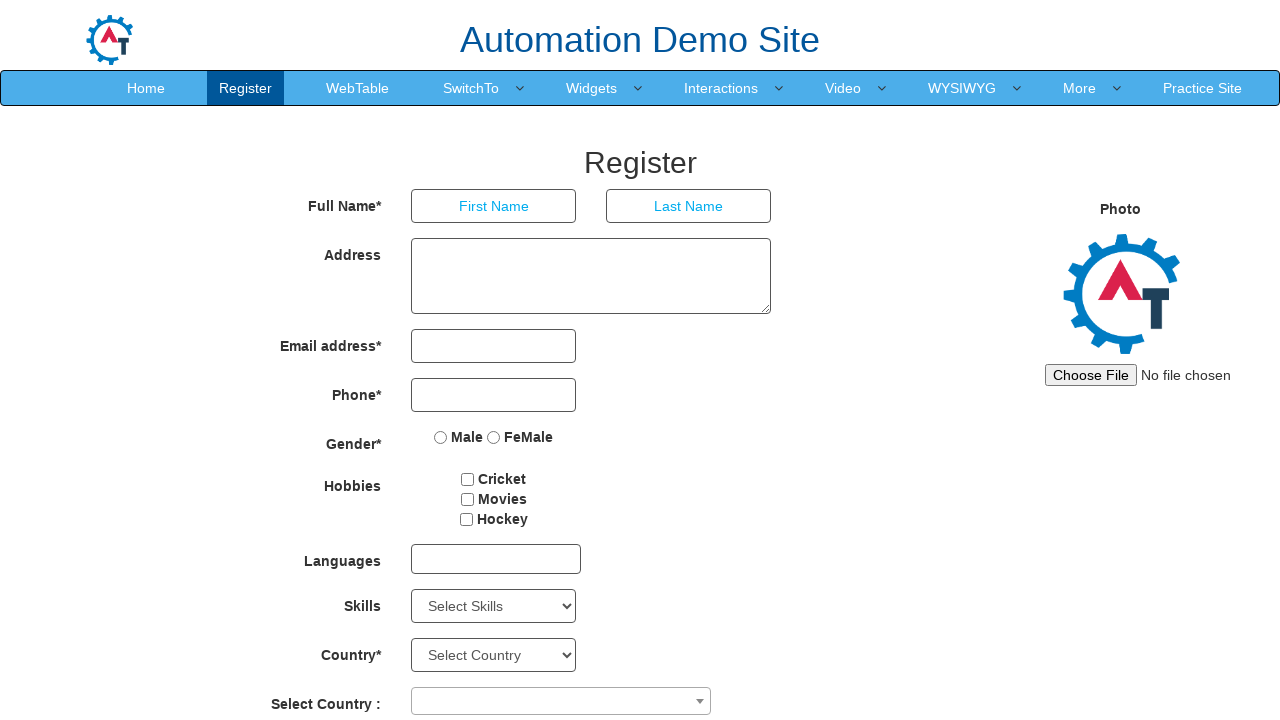

Selected 'Adobe InDesign' from Skills dropdown on select#Skills
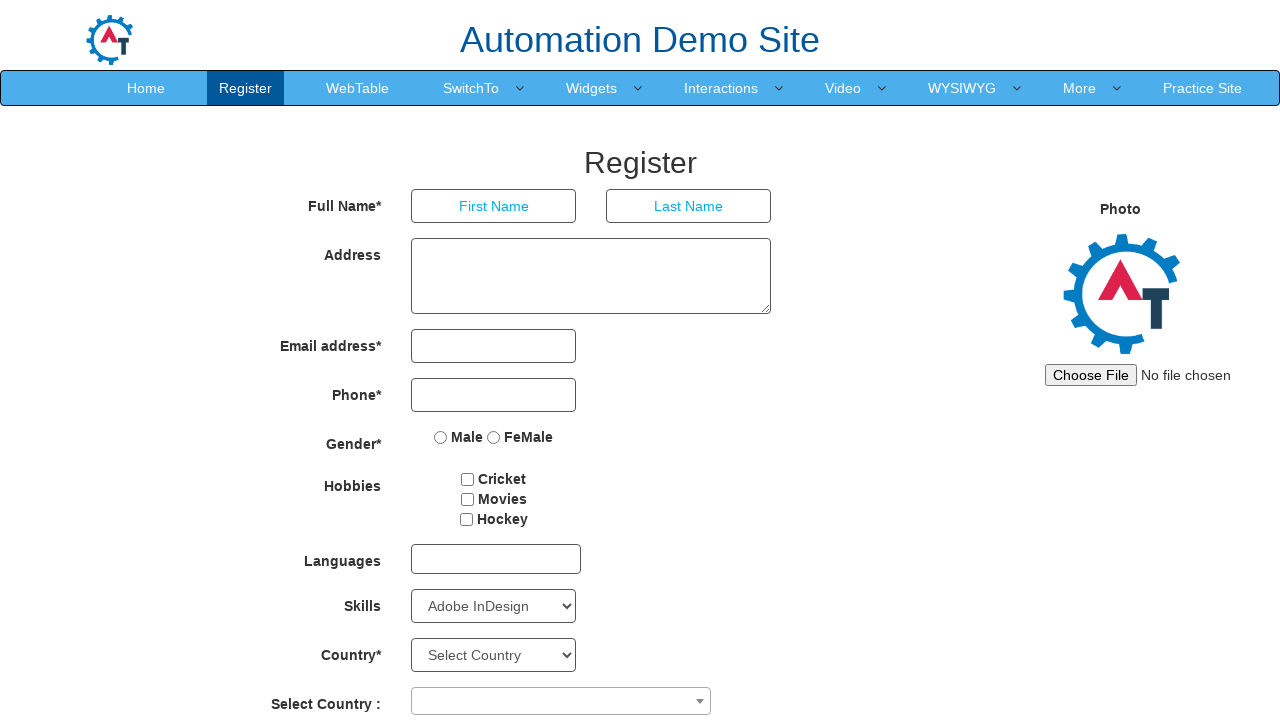

Retrieved selected skill value: Adobe InDesign
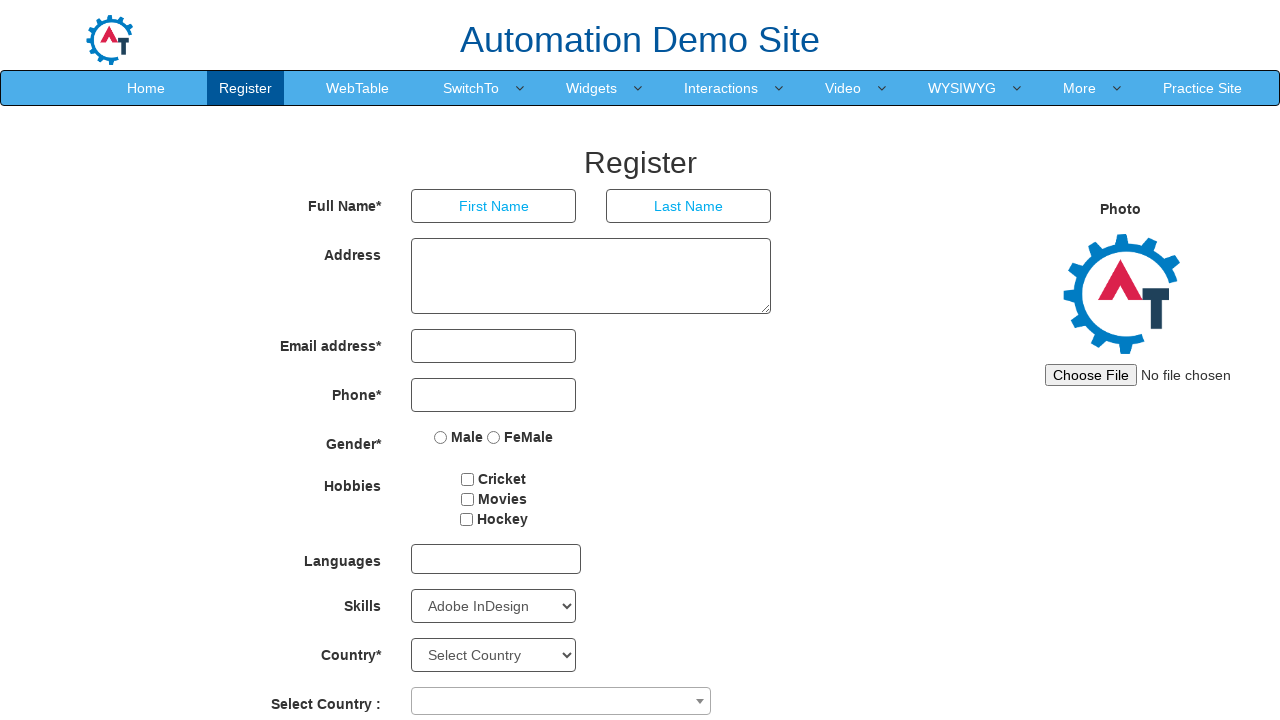

Retrieved all available options from Skills dropdown
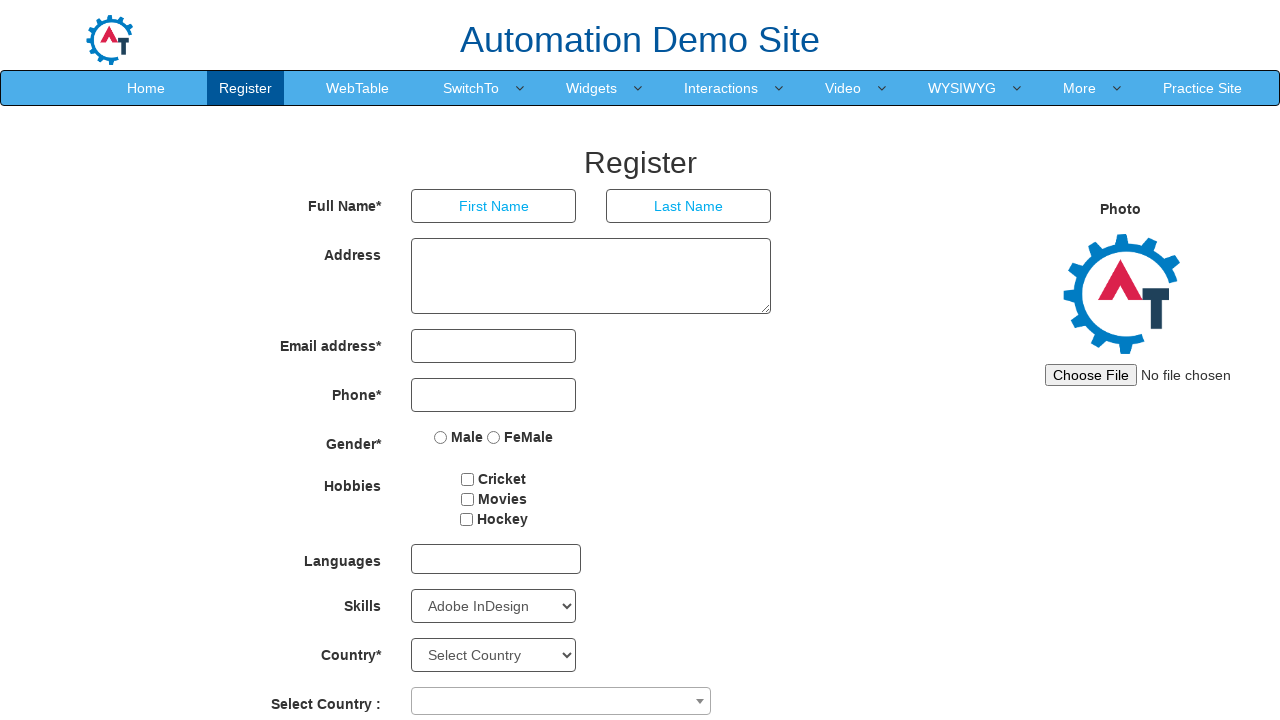

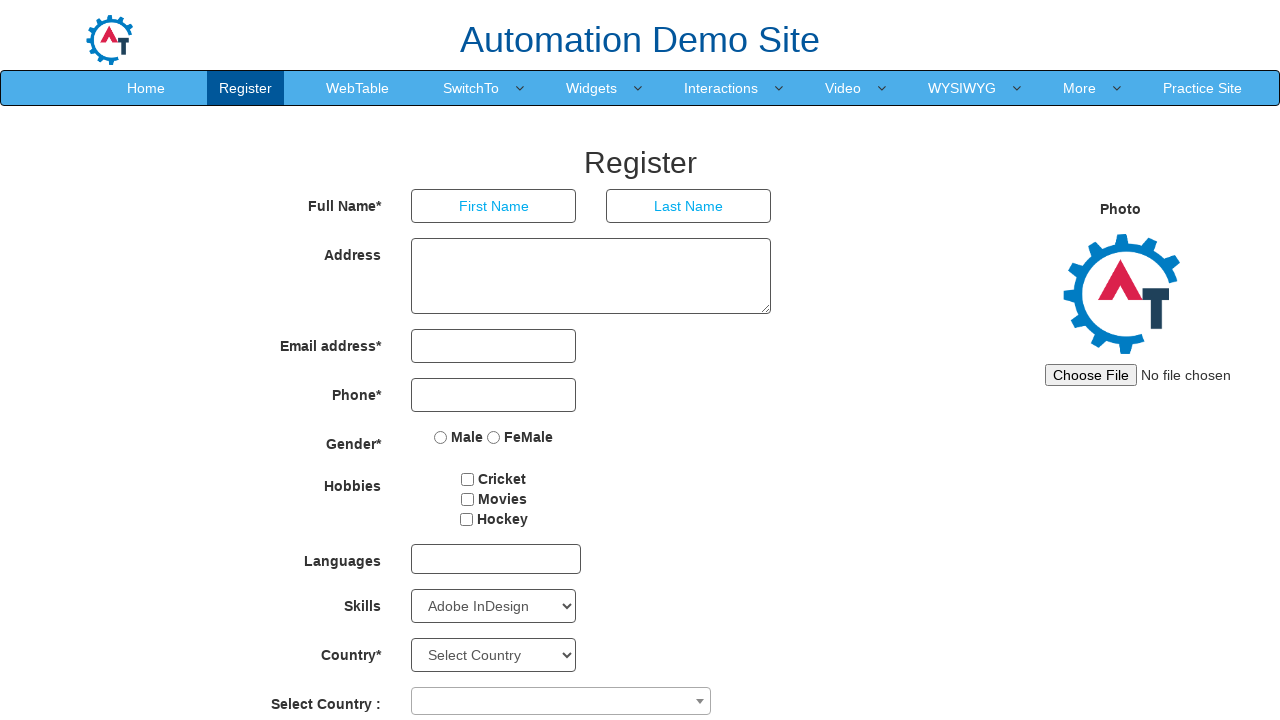